Tests clicking the form and verifying the page URL still contains the form path

Starting URL: https://www.selenium.dev/selenium/web/web-form.html

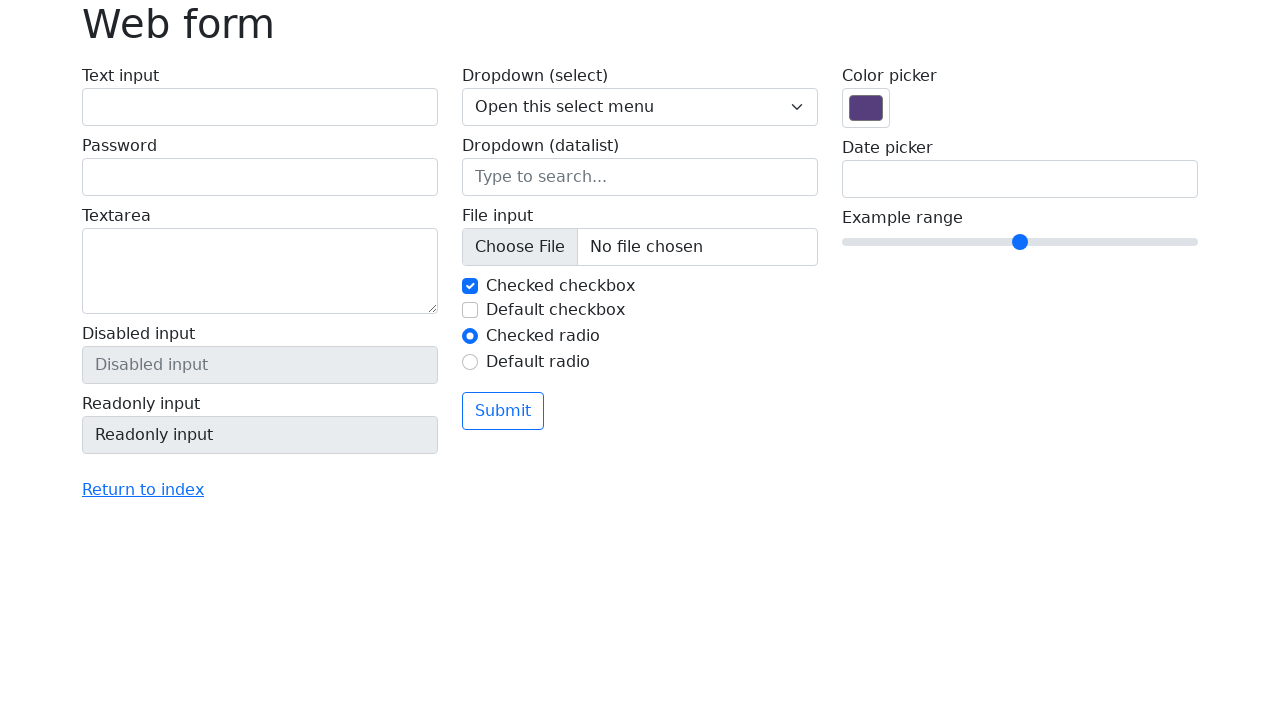

Clicked on the form element at (640, 283) on form
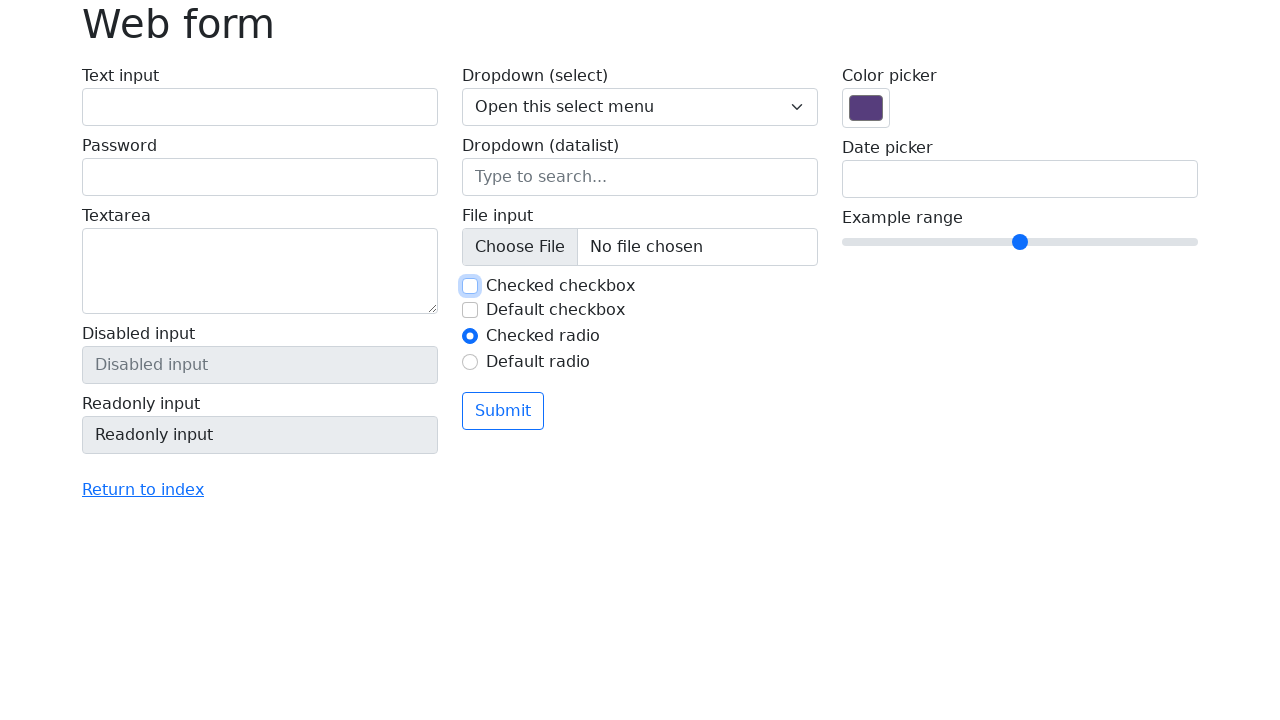

Verified the page URL still contains the form path '/web-form.html'
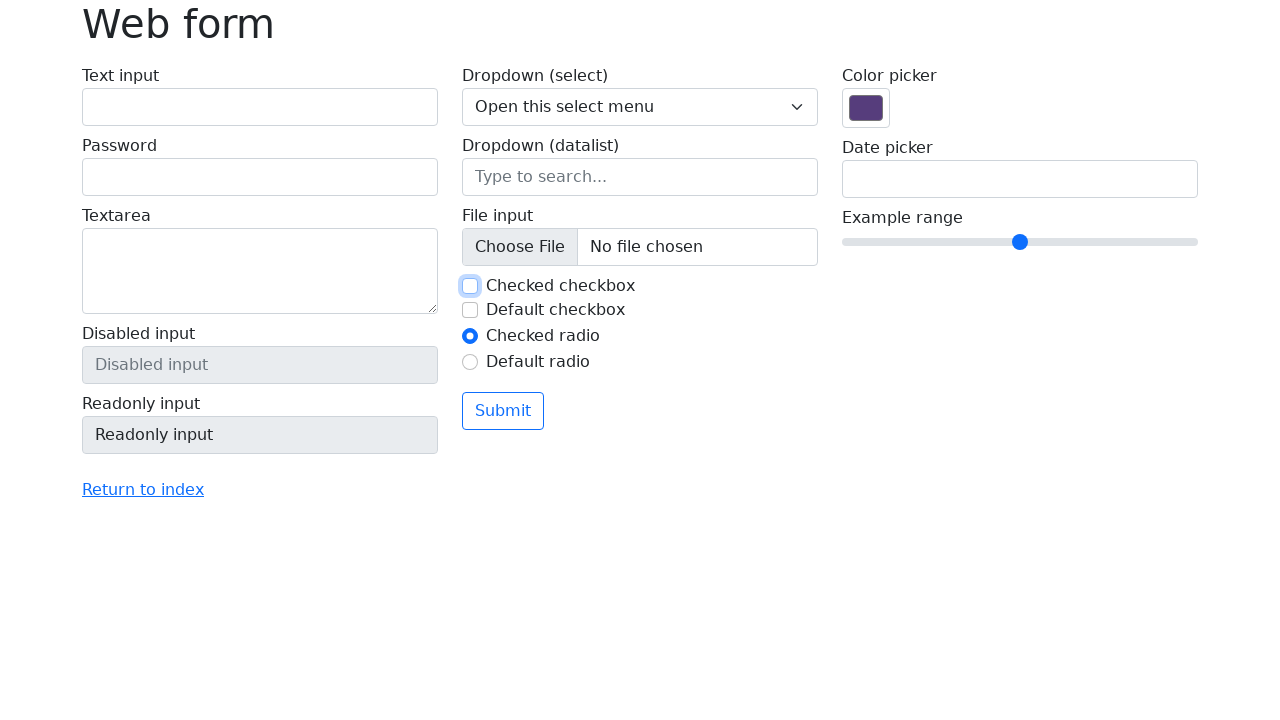

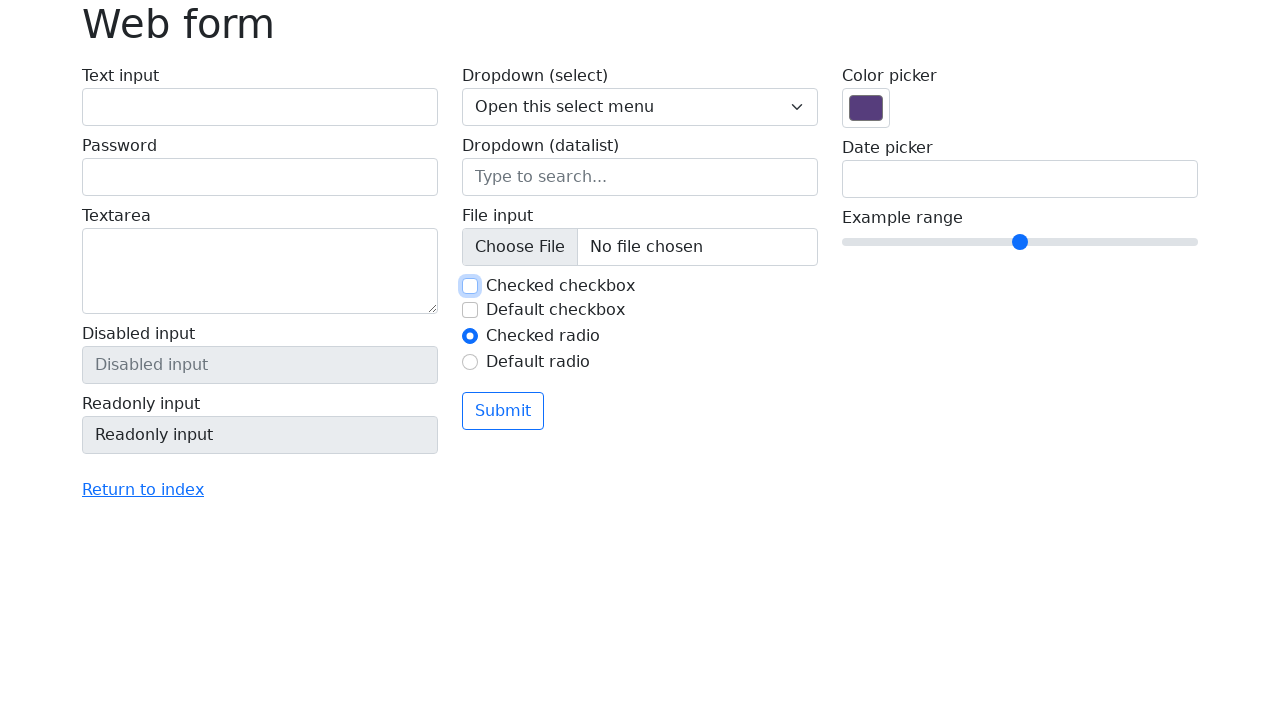